Navigates to a mortgage calculator website and scrolls to view a specific element (Printer Friendly Page button)

Starting URL: https://www.mortgagecalculator.org/

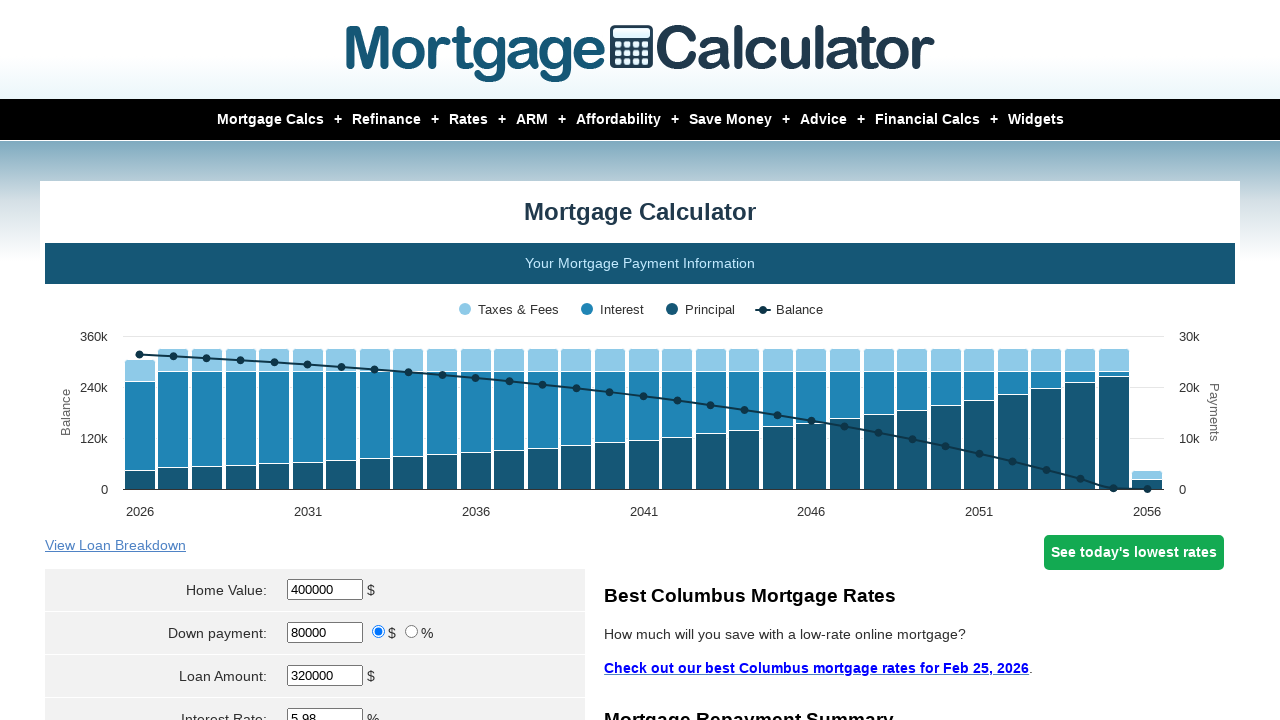

Navigated to mortgage calculator website
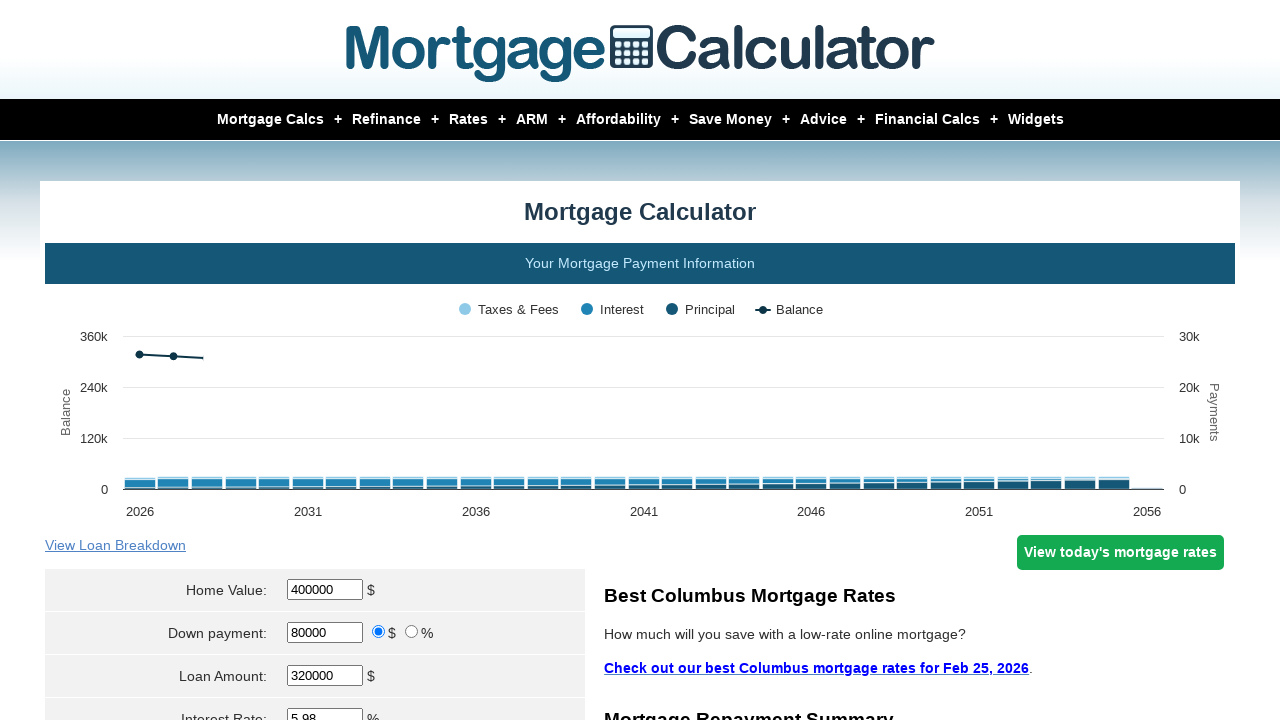

Located Printer Friendly Page button element
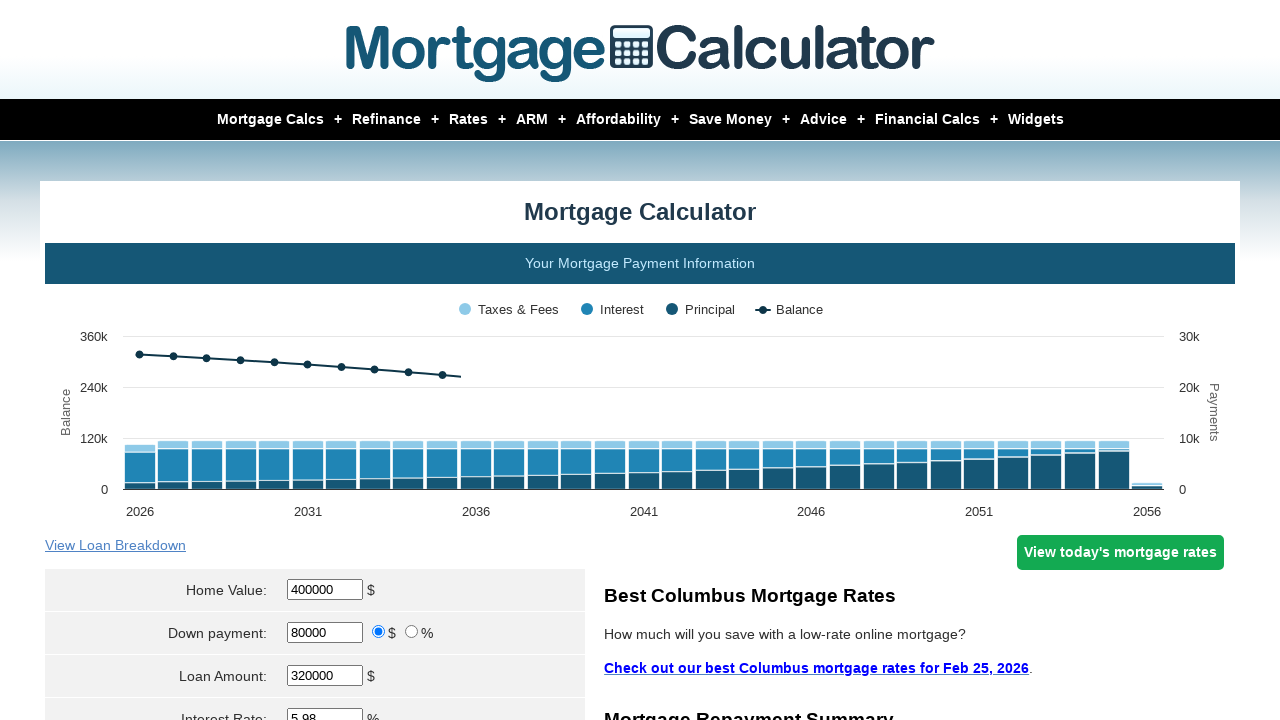

Scrolled to view Printer Friendly Page button
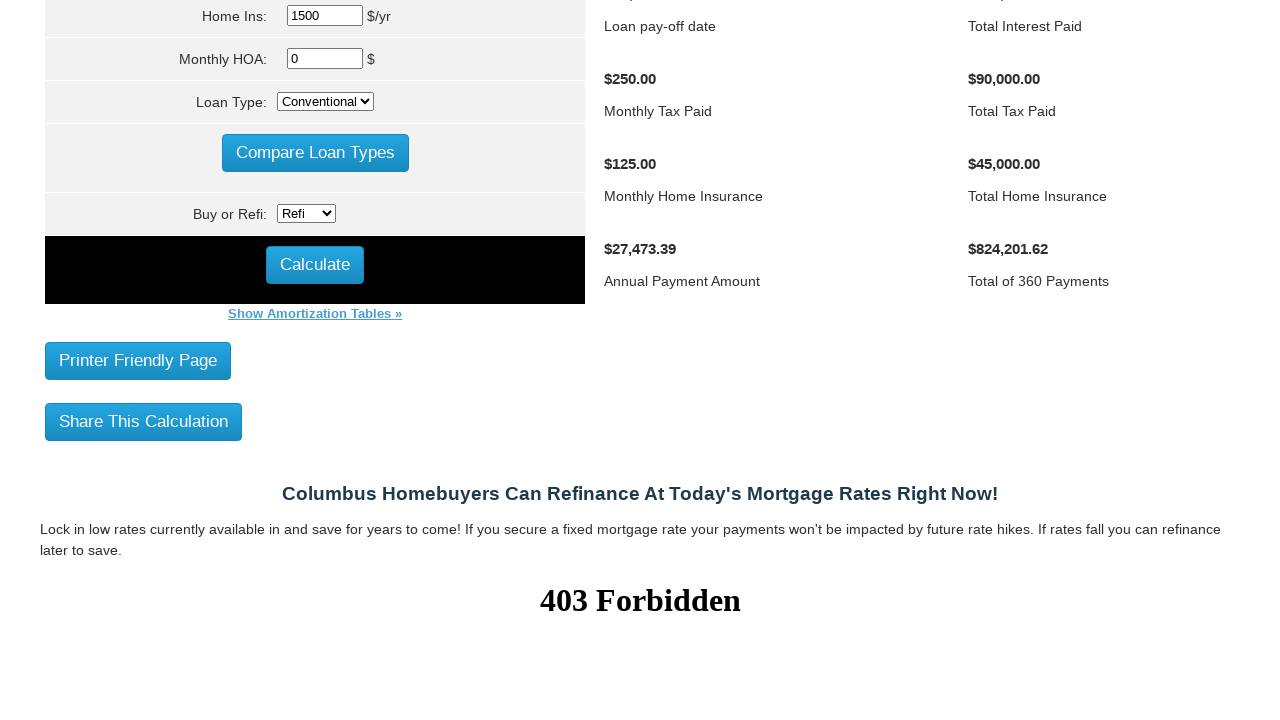

Fine-tuned scroll position 2 pixels up
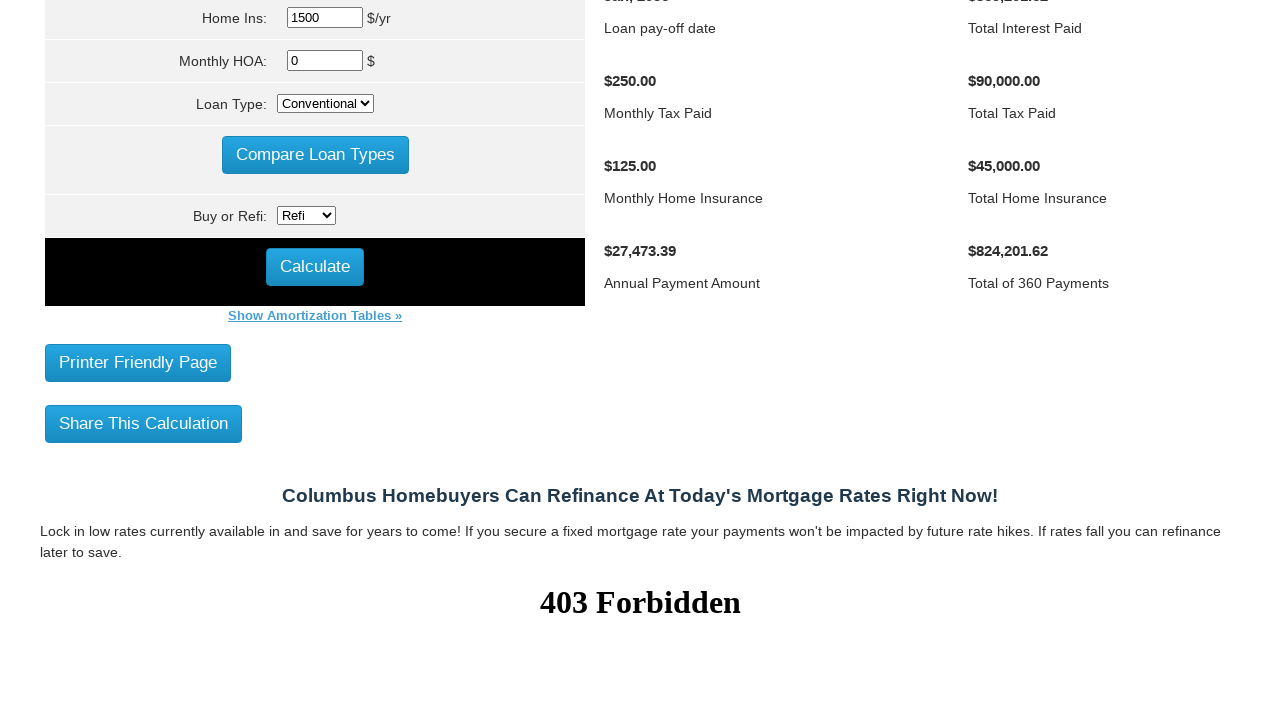

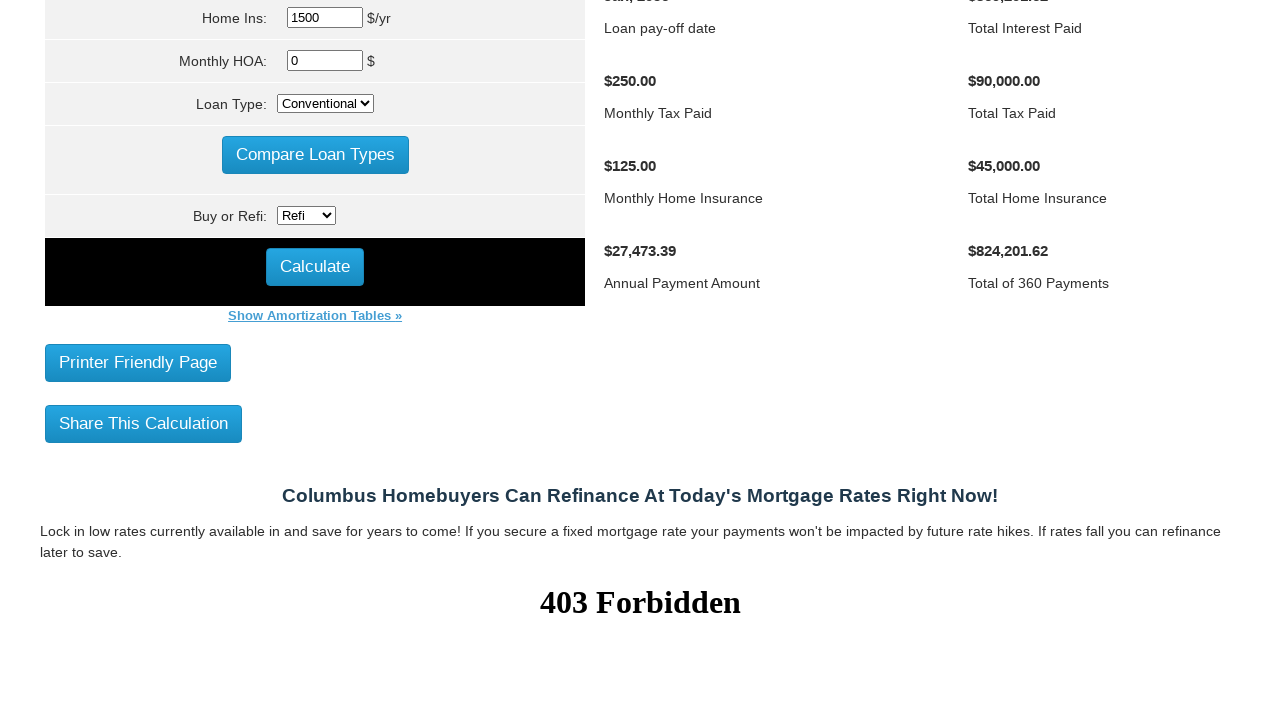